Navigates to YuppTV website and interacts with the accordion section to find and verify links

Starting URL: https://www.yupptv.com/

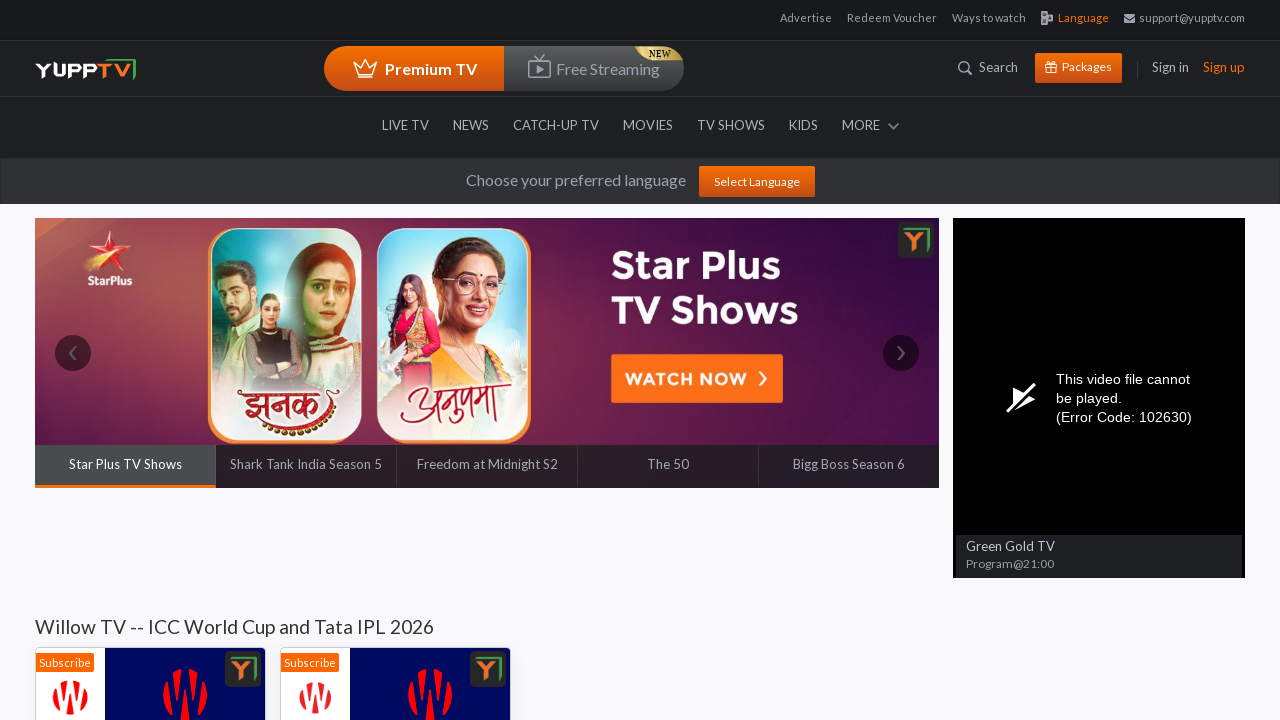

Waited for accordion section to be visible
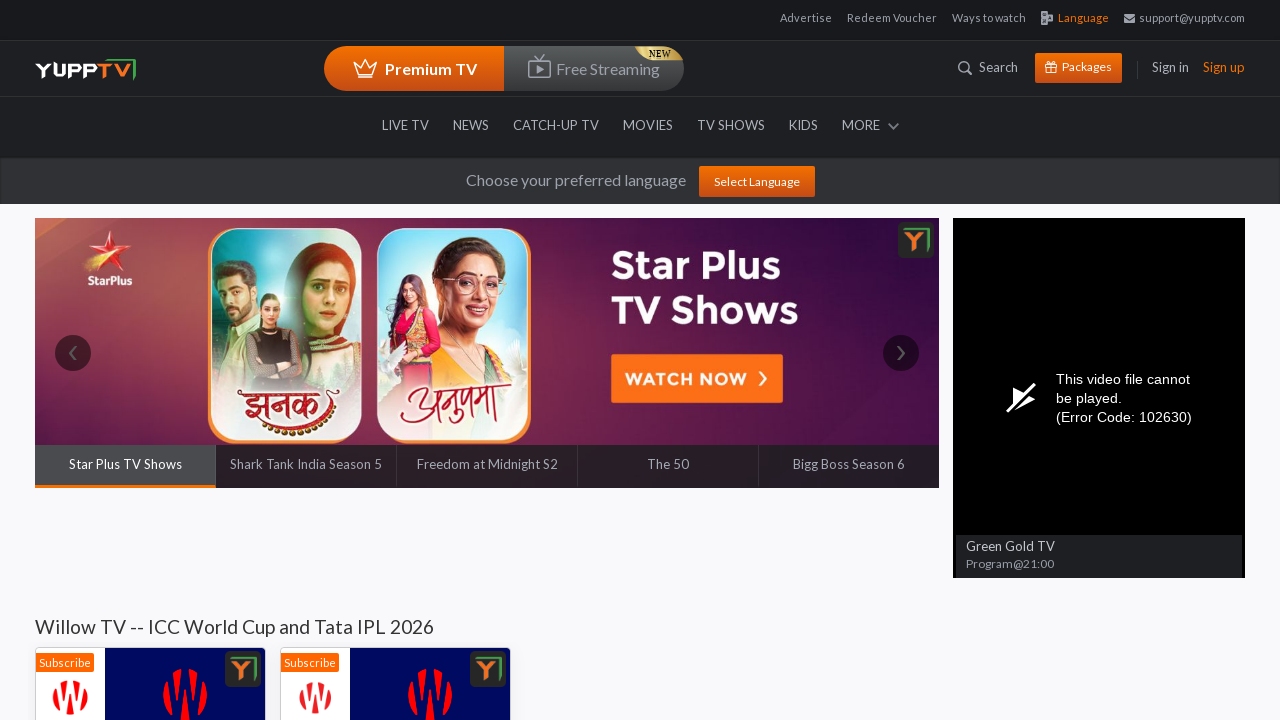

Located the third accordion section
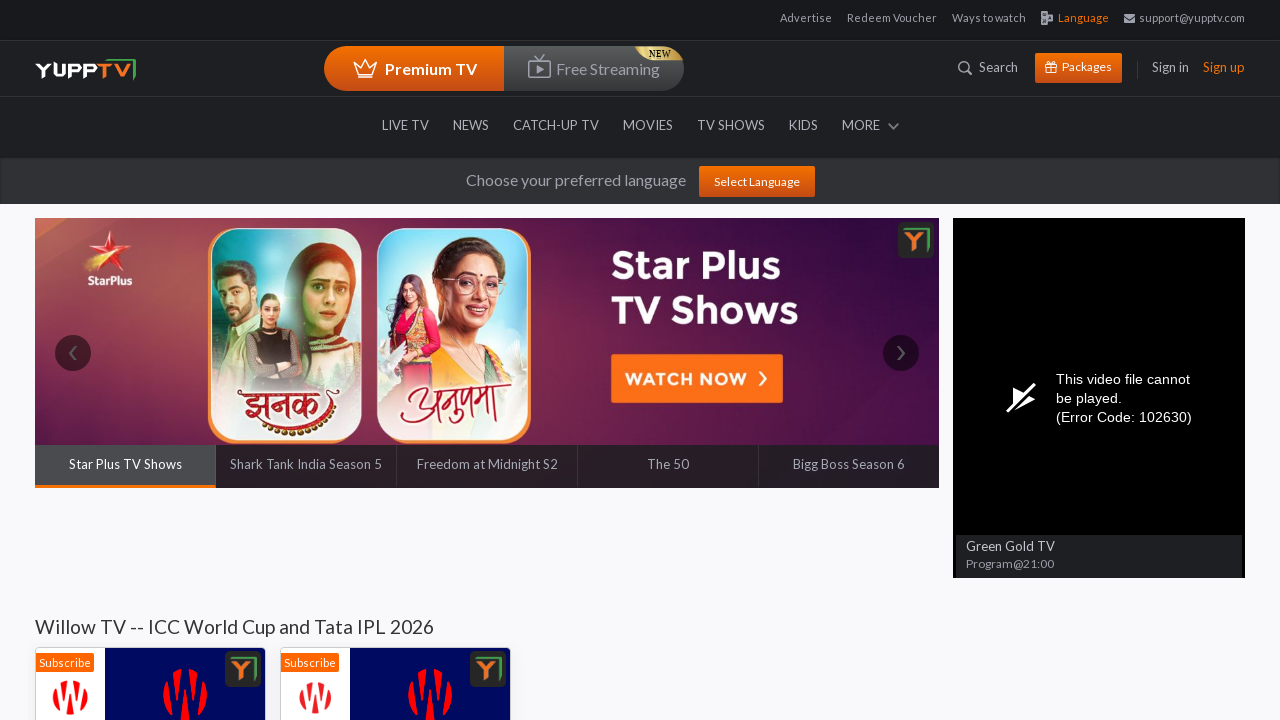

Retrieved all links from accordion section
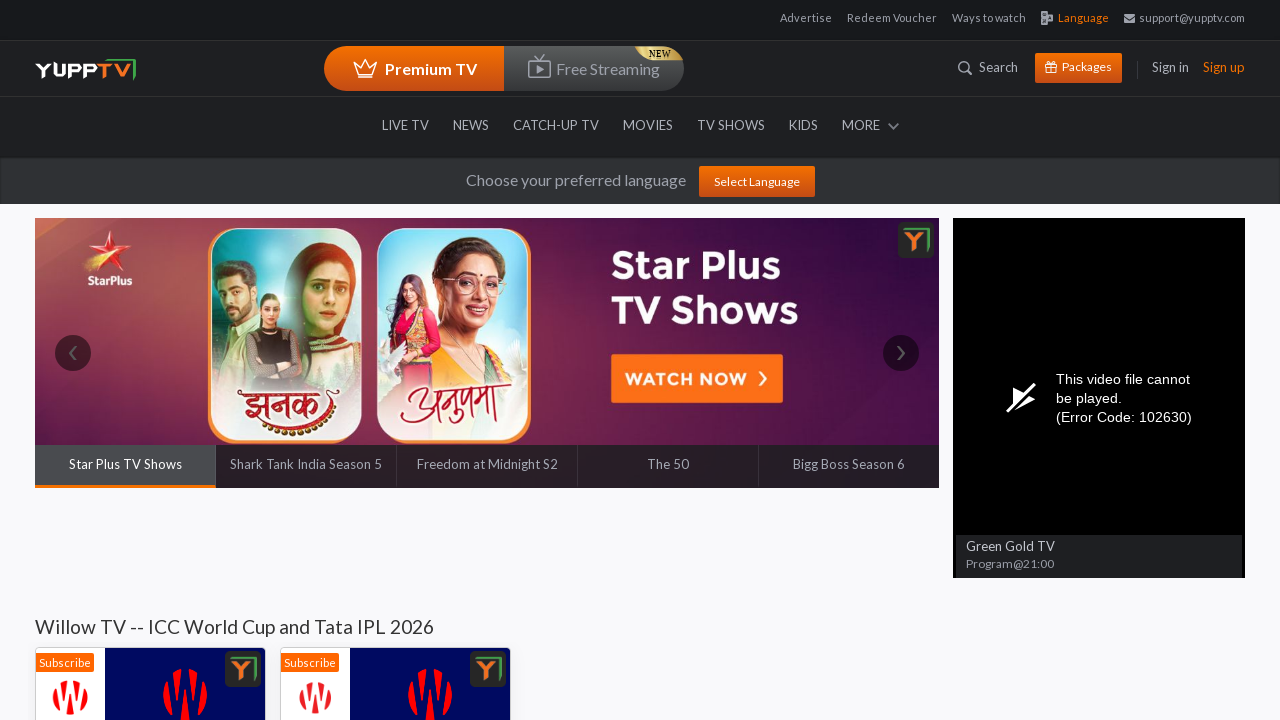

Verified 15 links are present in accordion section
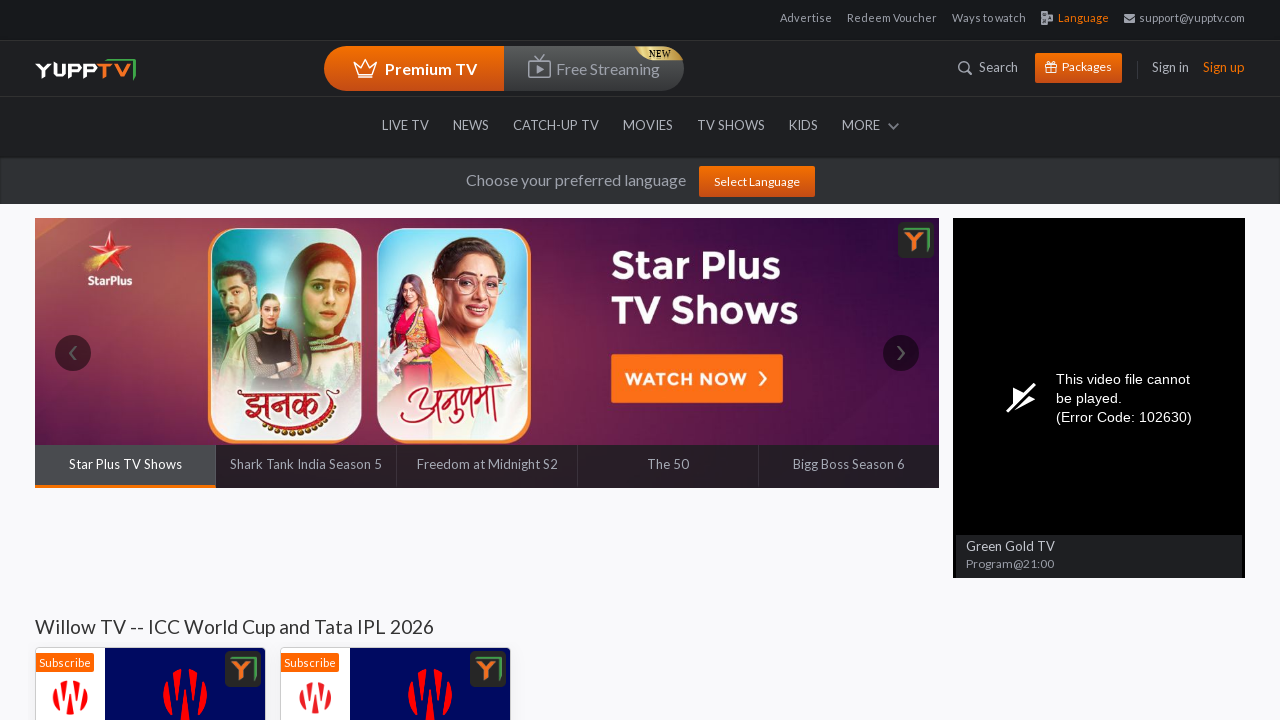

Extracted link text: Master Chef India
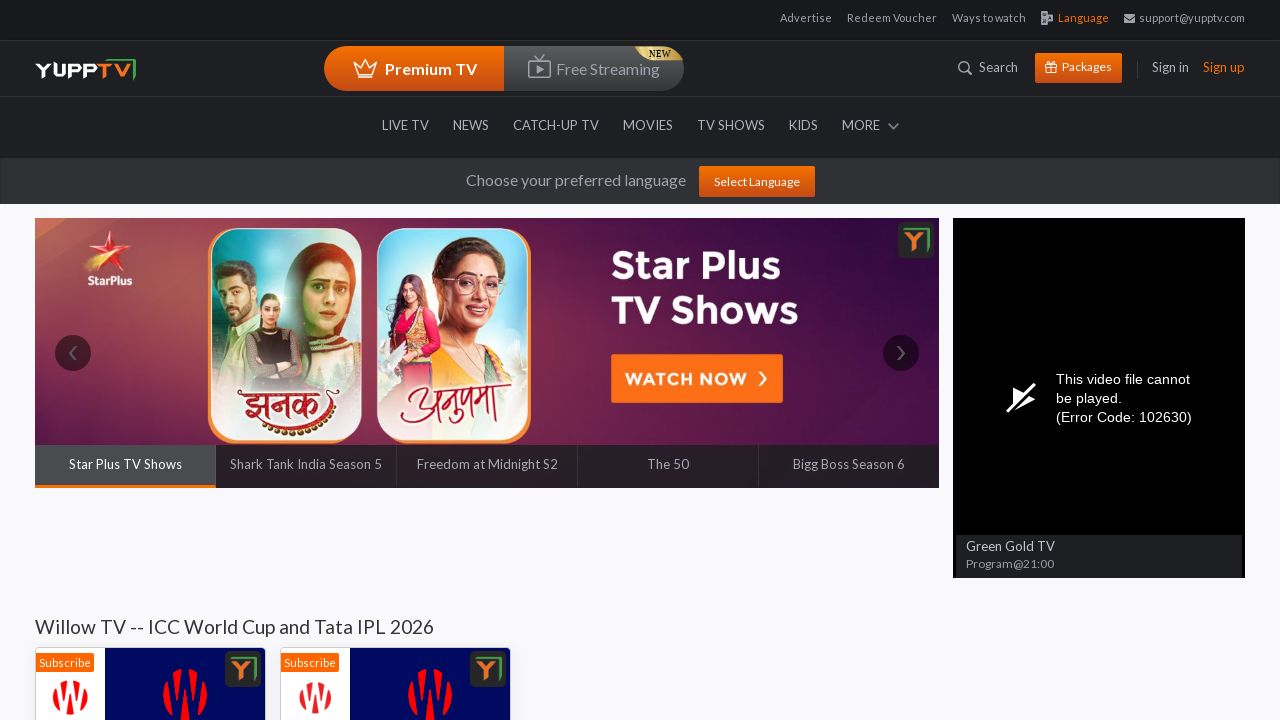

Extracted link text: BB Jodi Season 2
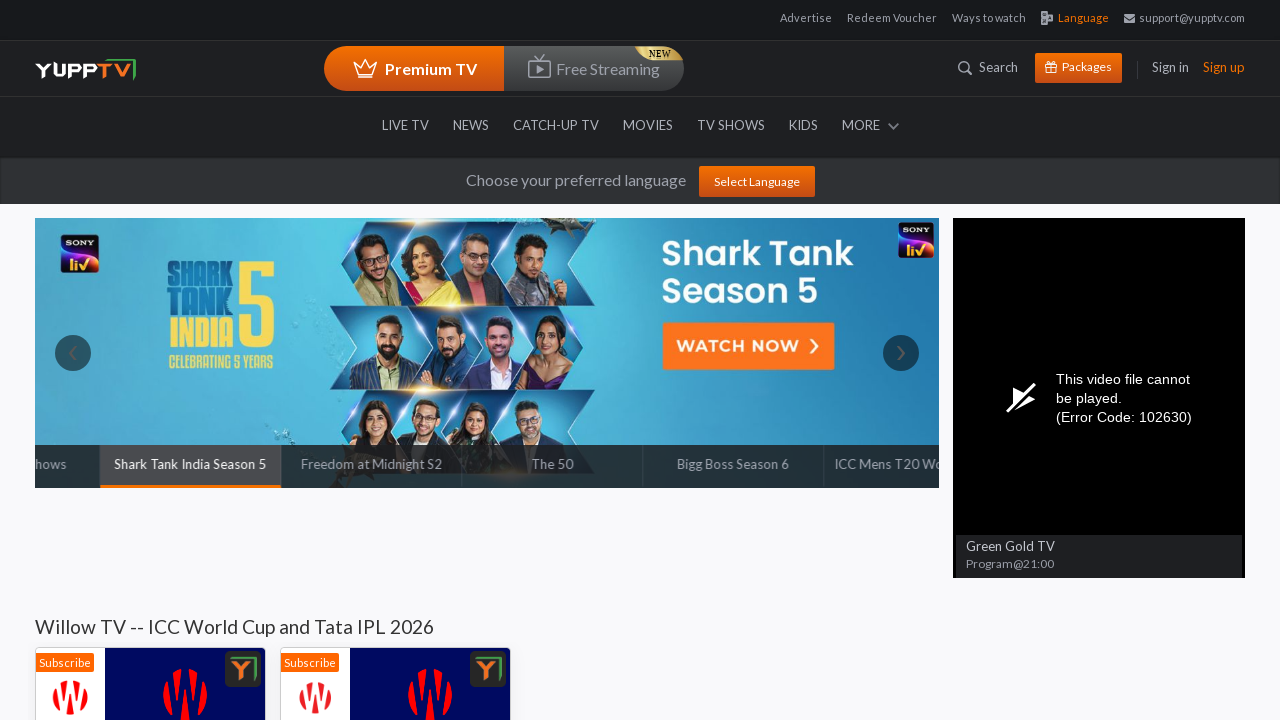

Extracted link text: The 50 on Colors TV
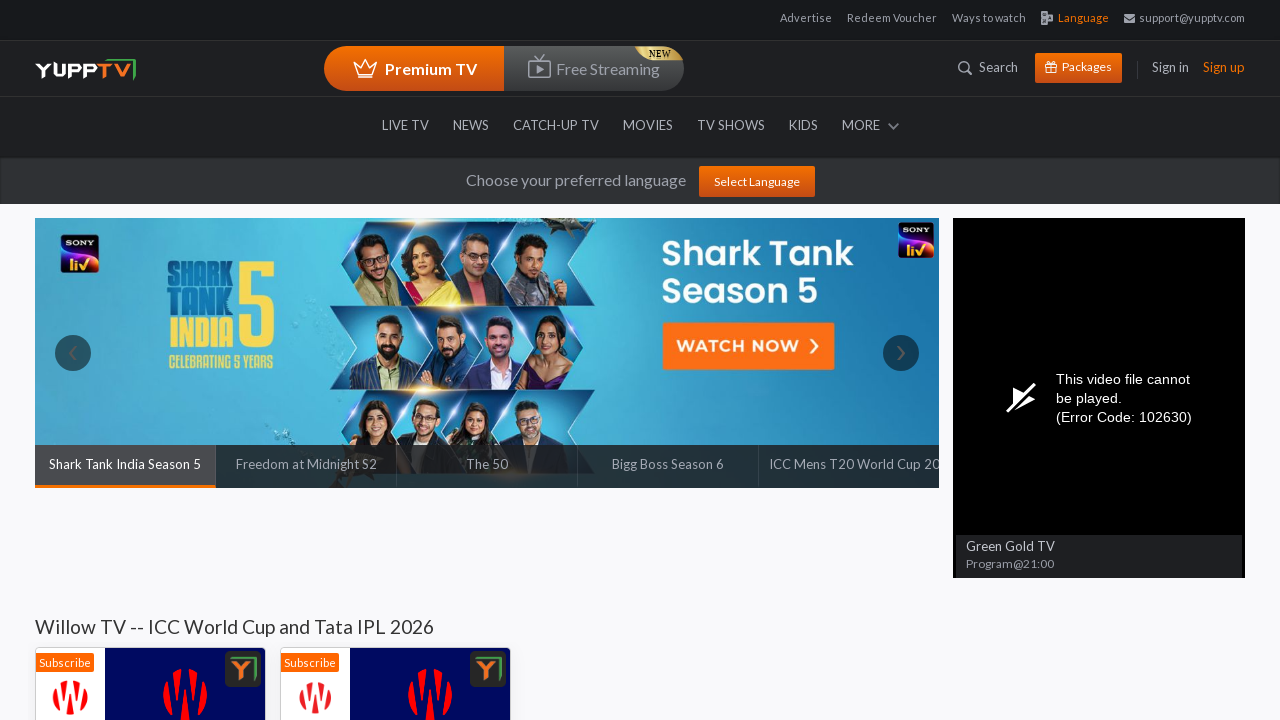

Extracted link text: Kaun Banega Crorepati on SonyLIV
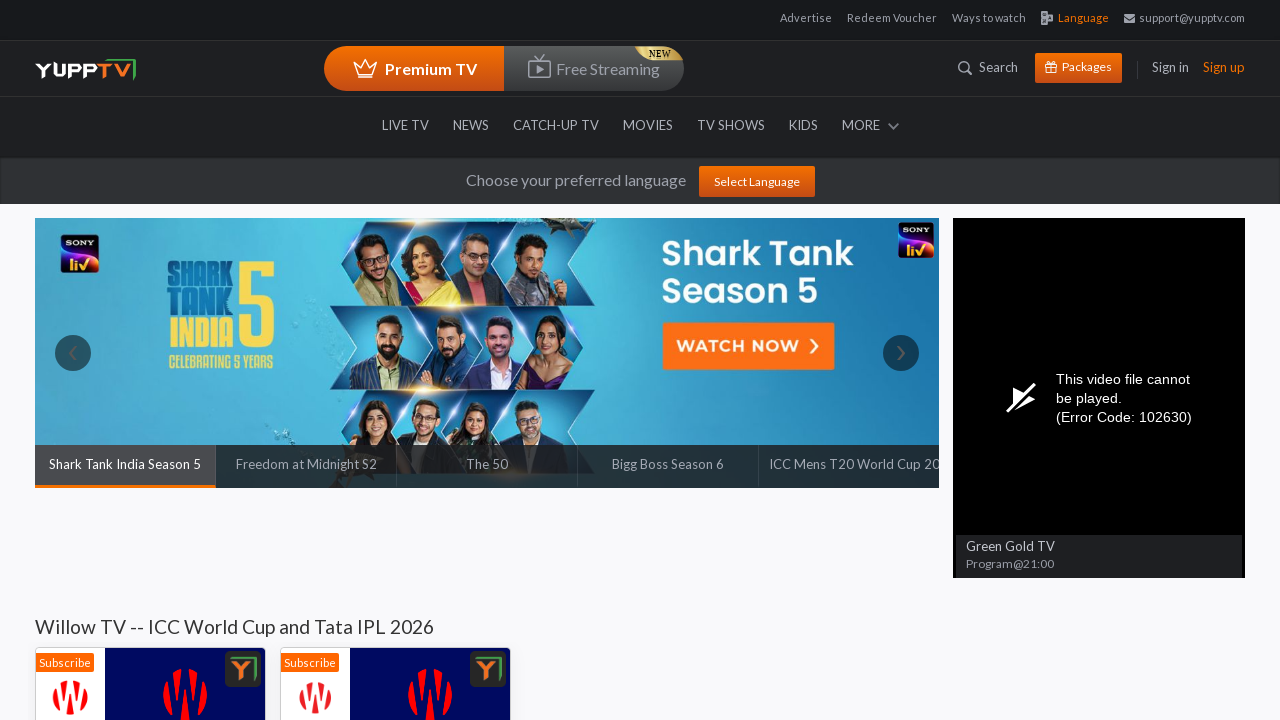

Extracted link text: Shark Tank India Season 5
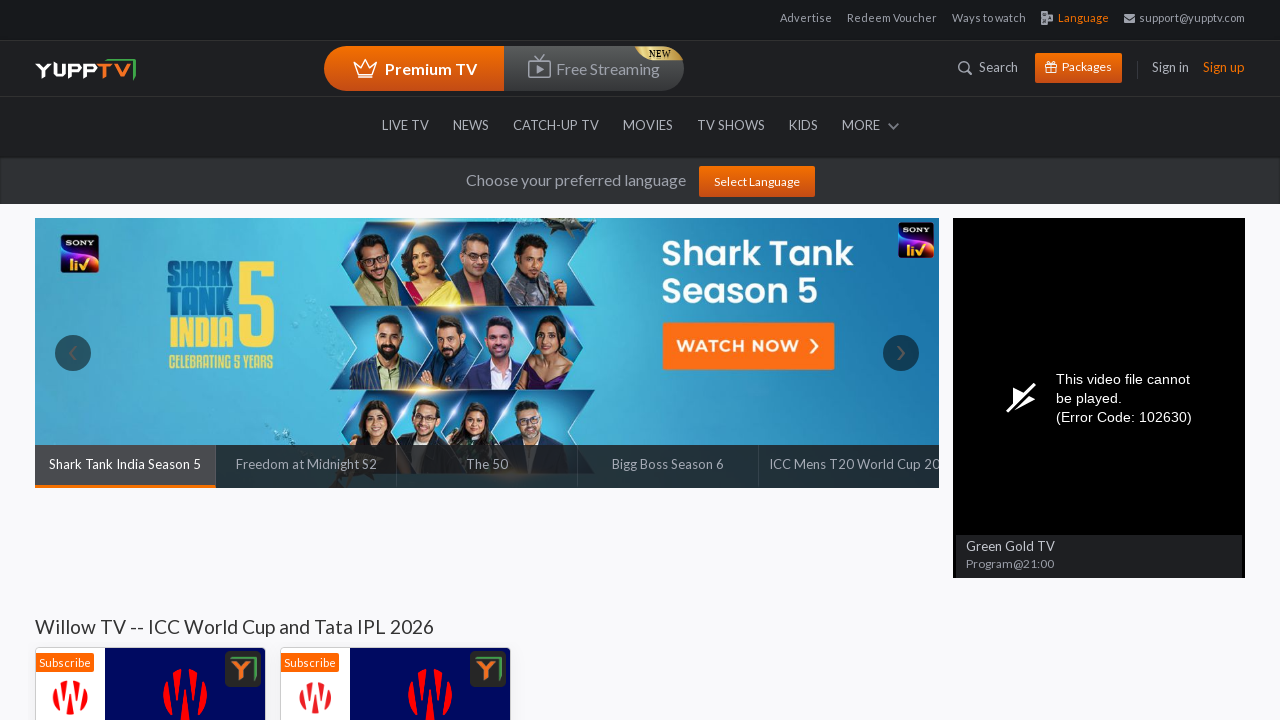

Extracted link text: Adhu Idhu Yedhu-Season 4
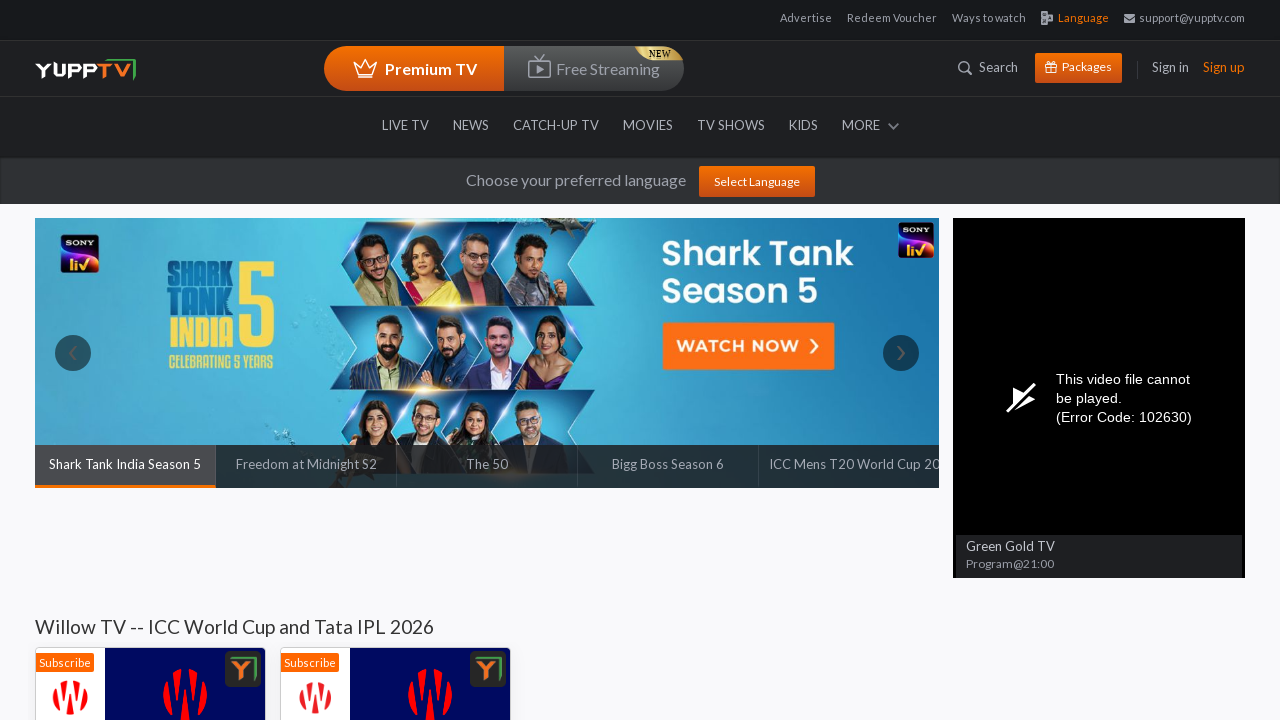

Extracted link text: Indian Idol Season 16
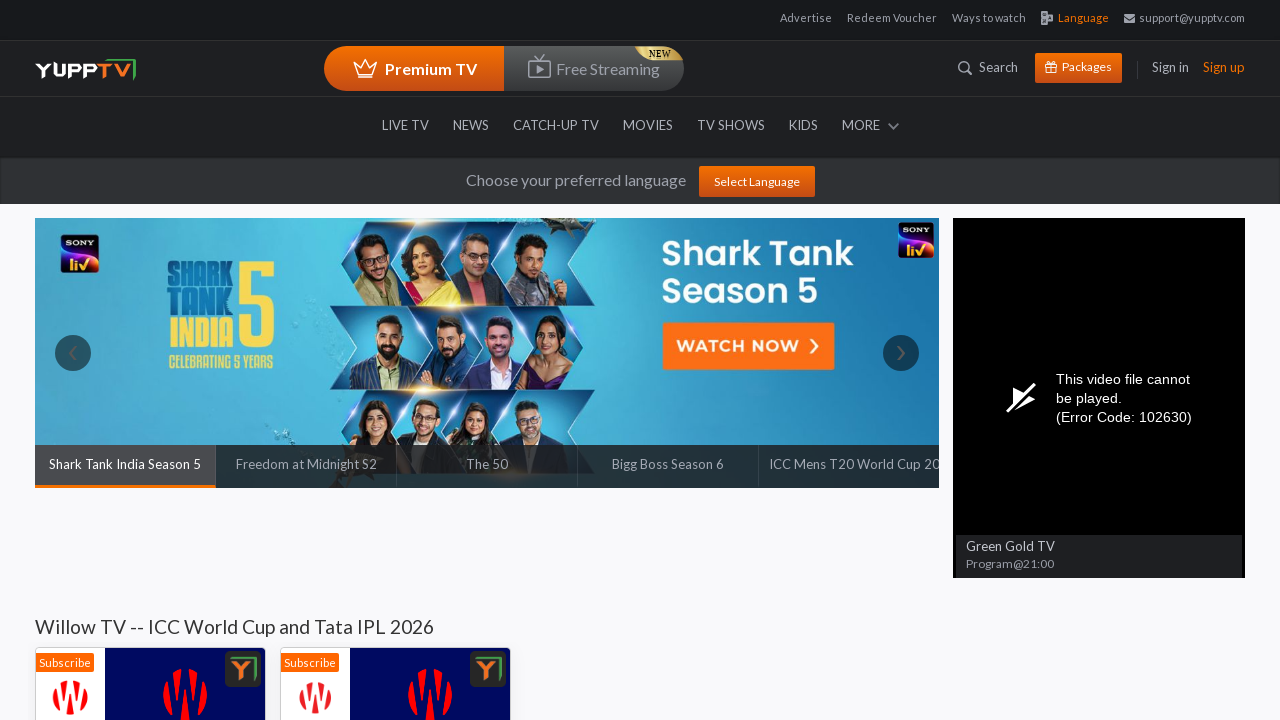

Extracted link text: Popular Shows
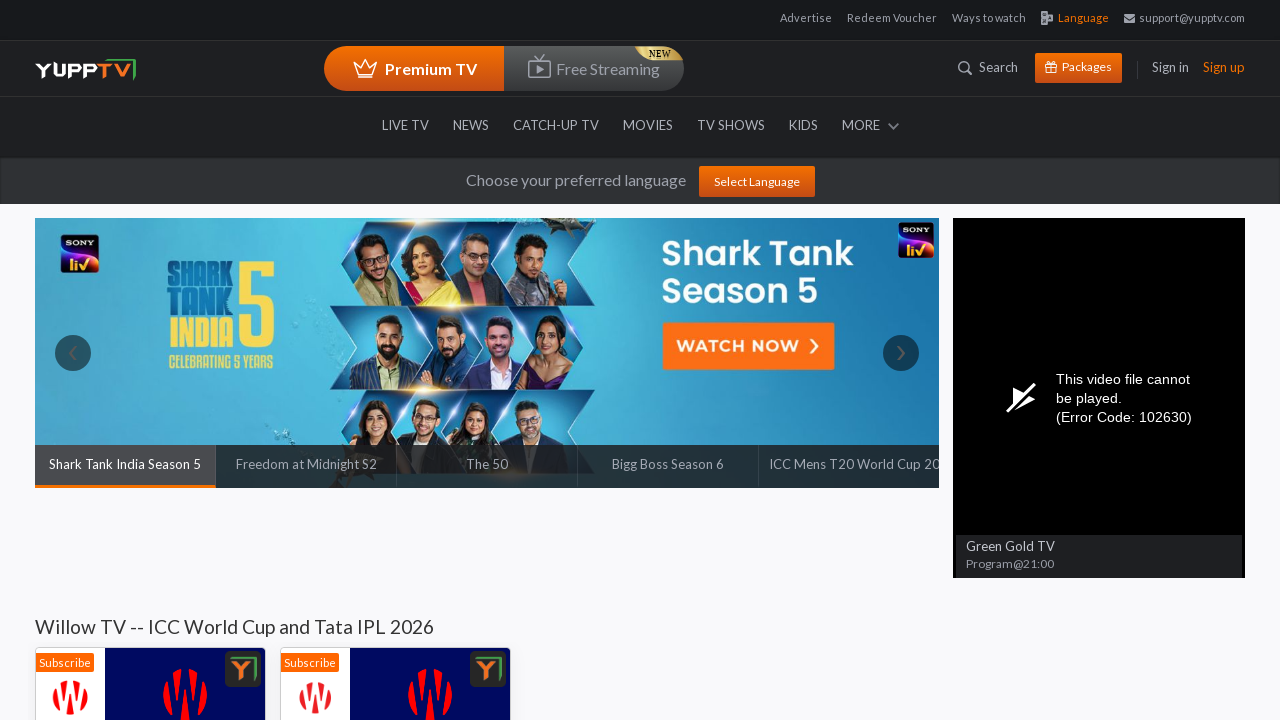

Extracted link text: Master Chef India  
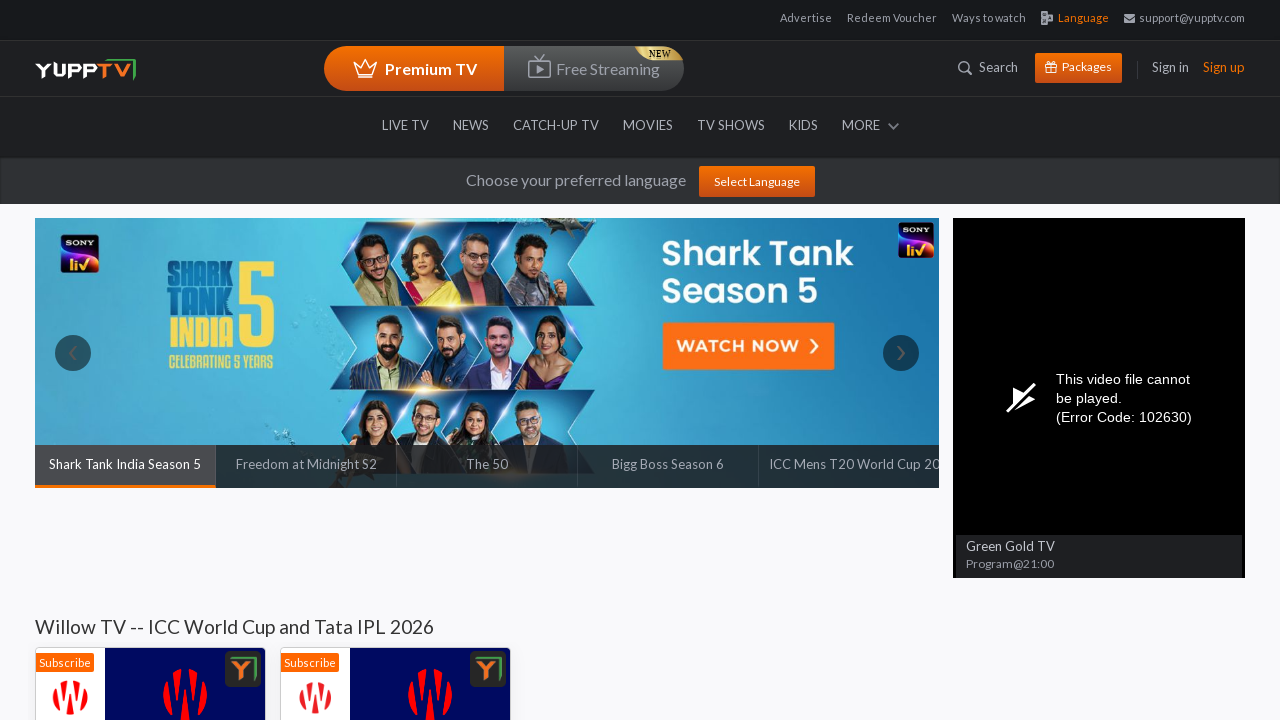

Extracted link text: BB Jodi Season 2 
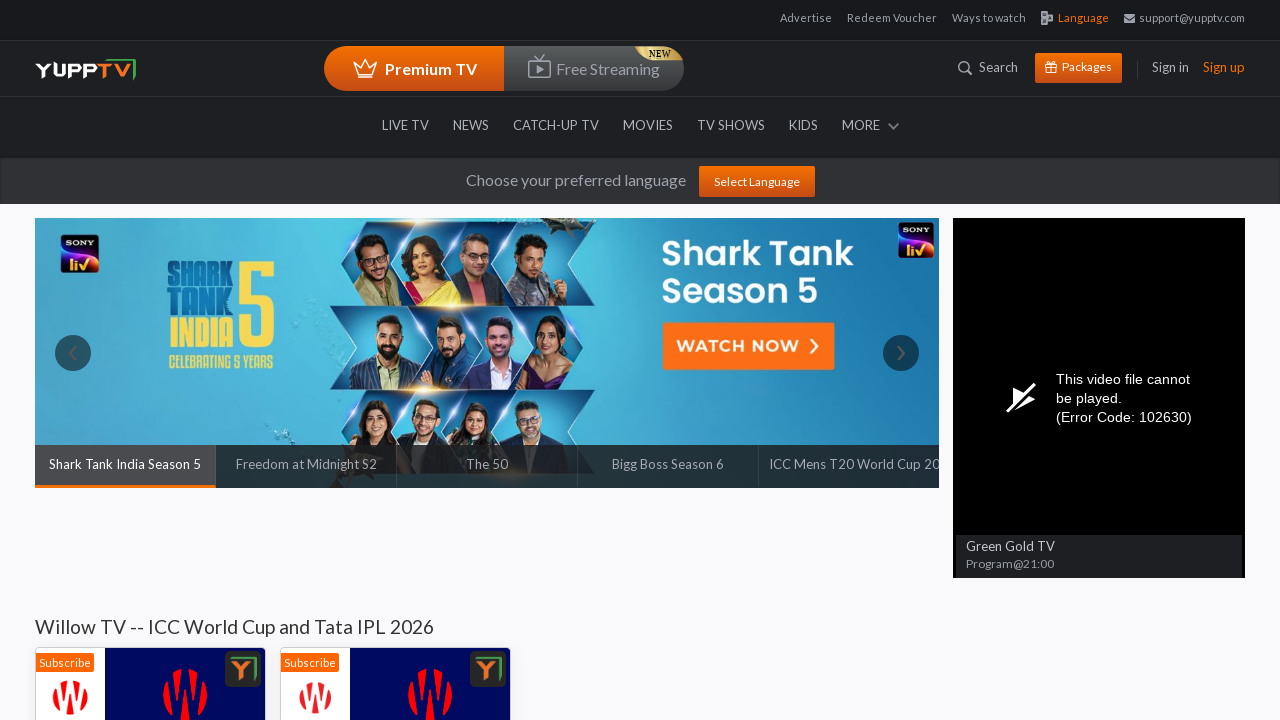

Extracted link text: The 50 on Colors TV 
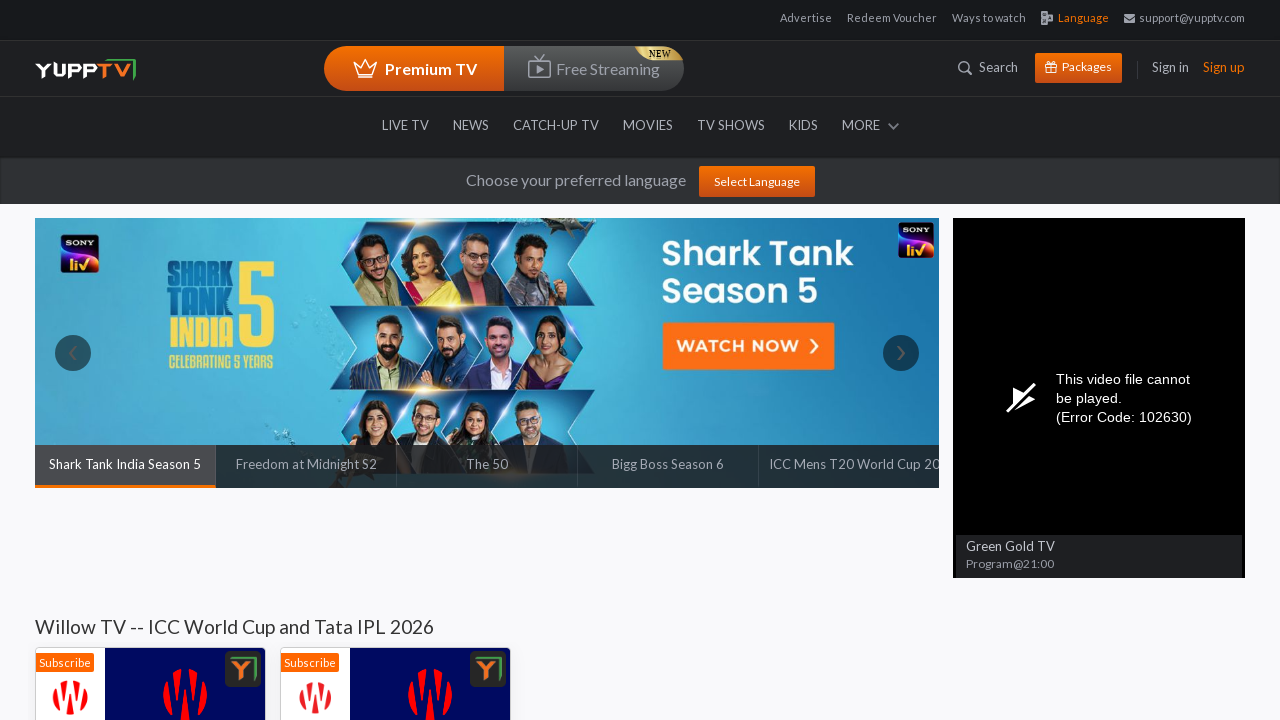

Extracted link text: Kaun Banega Crorepati on SonyLIV 
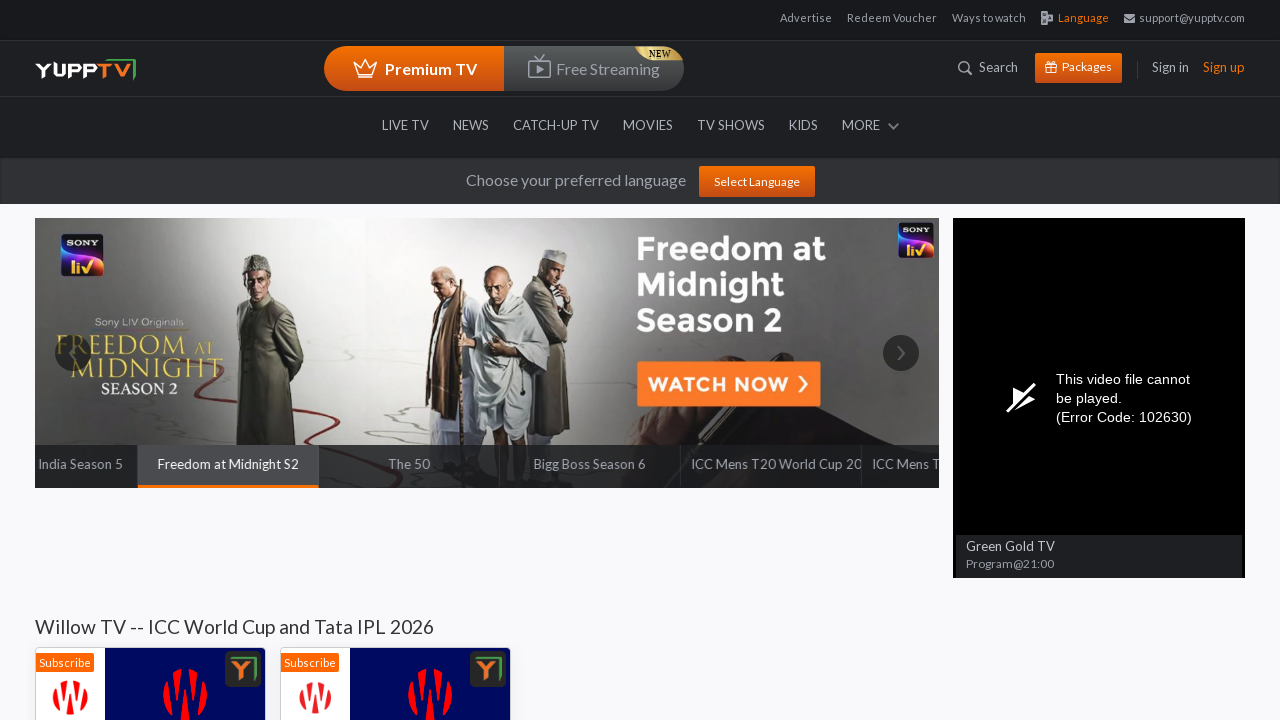

Extracted link text:  Shark Tank India Season 5 
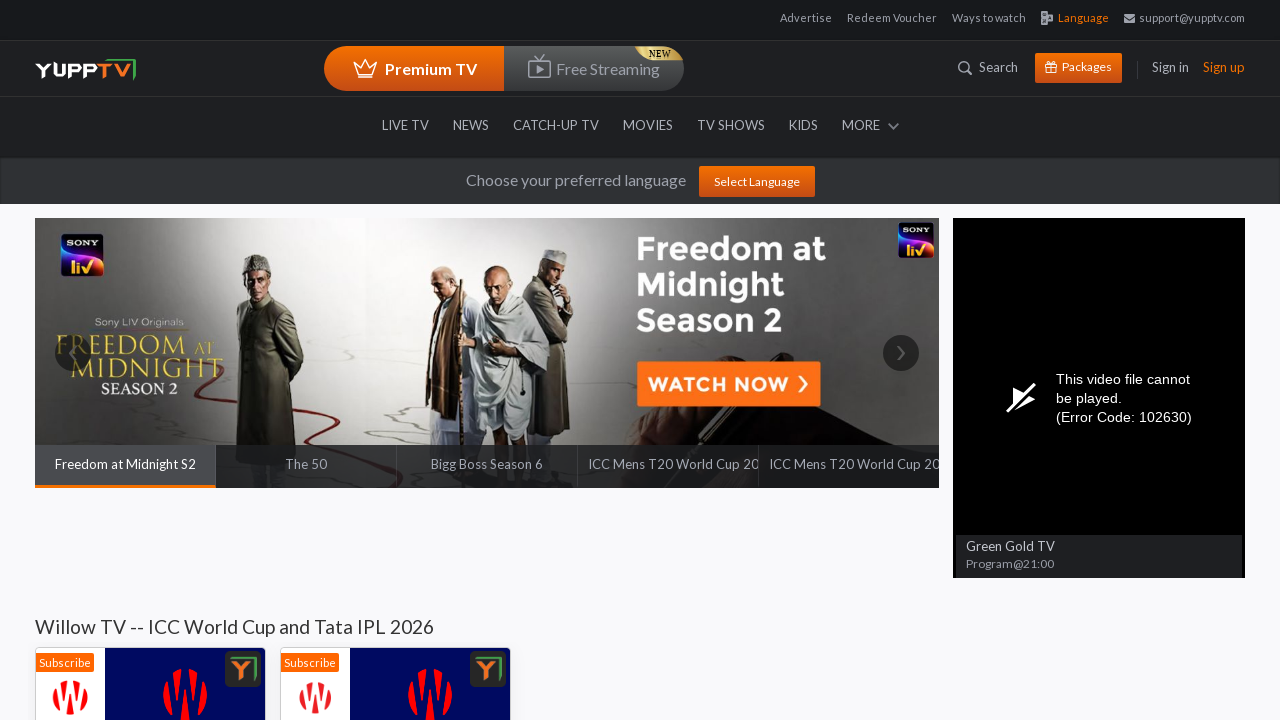

Extracted link text: Adhu Idhu Yedhu-Season 4 
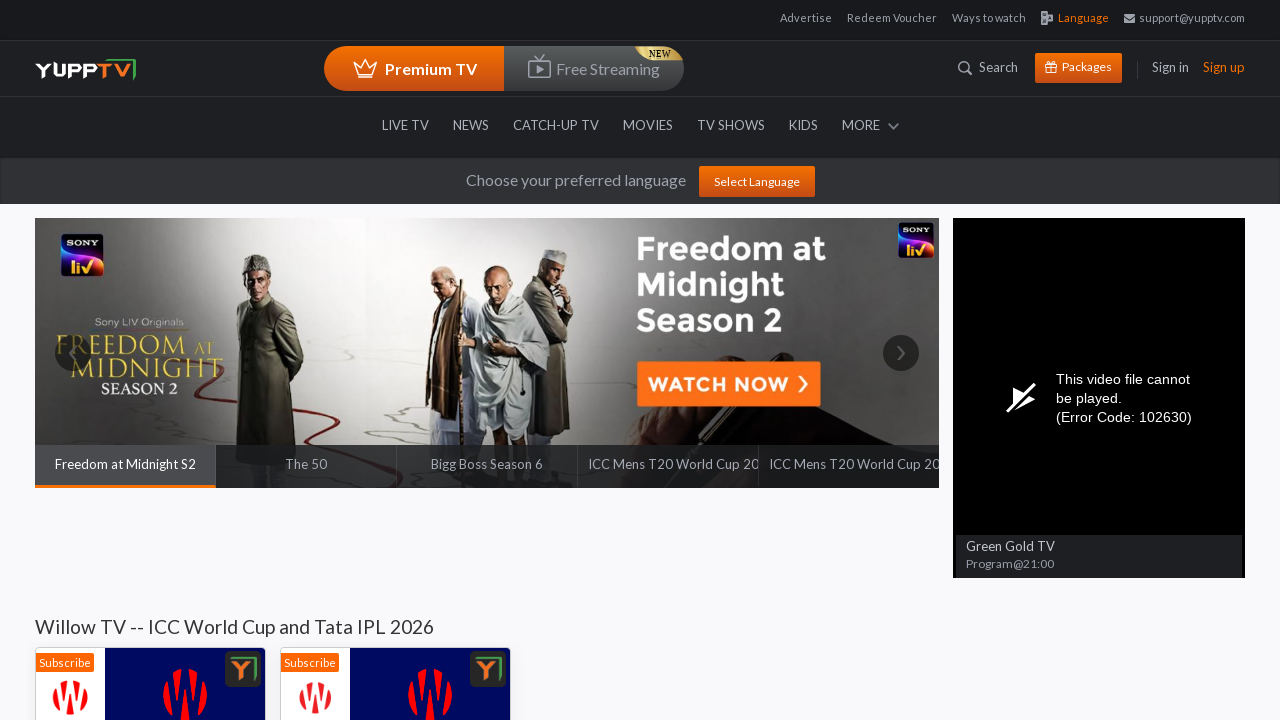

Extracted link text: Indian Idol Season 16  
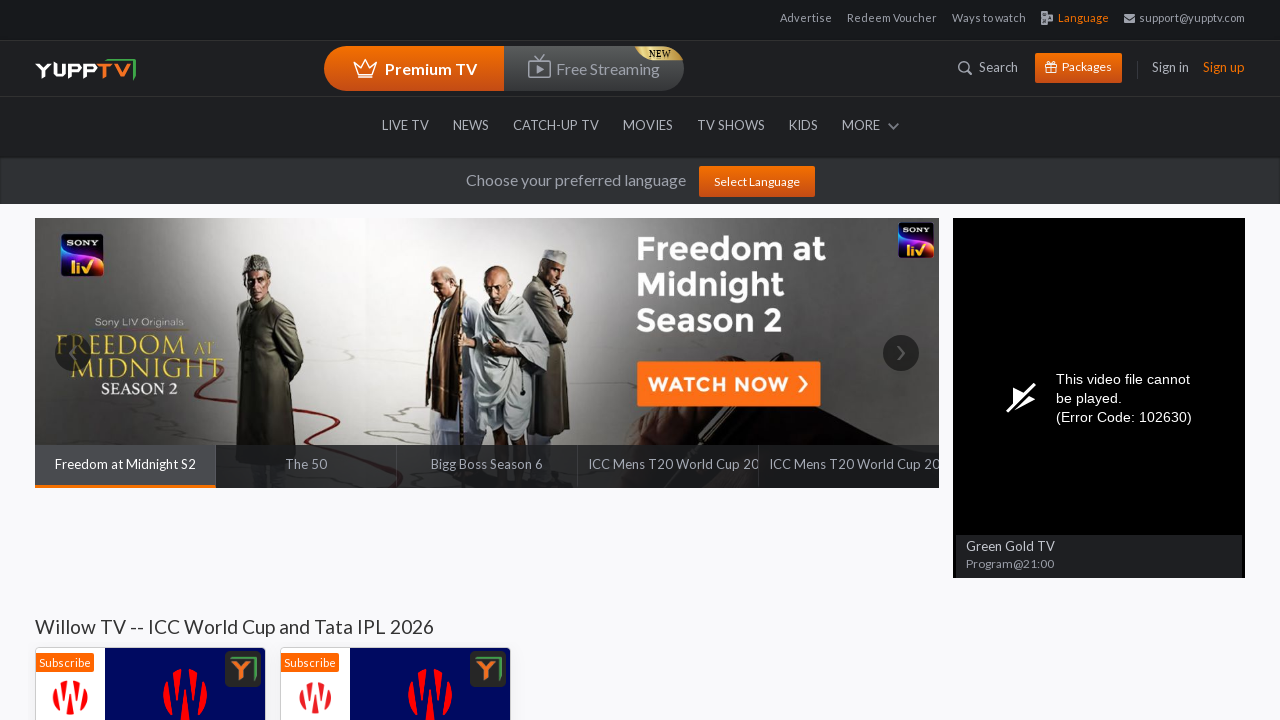

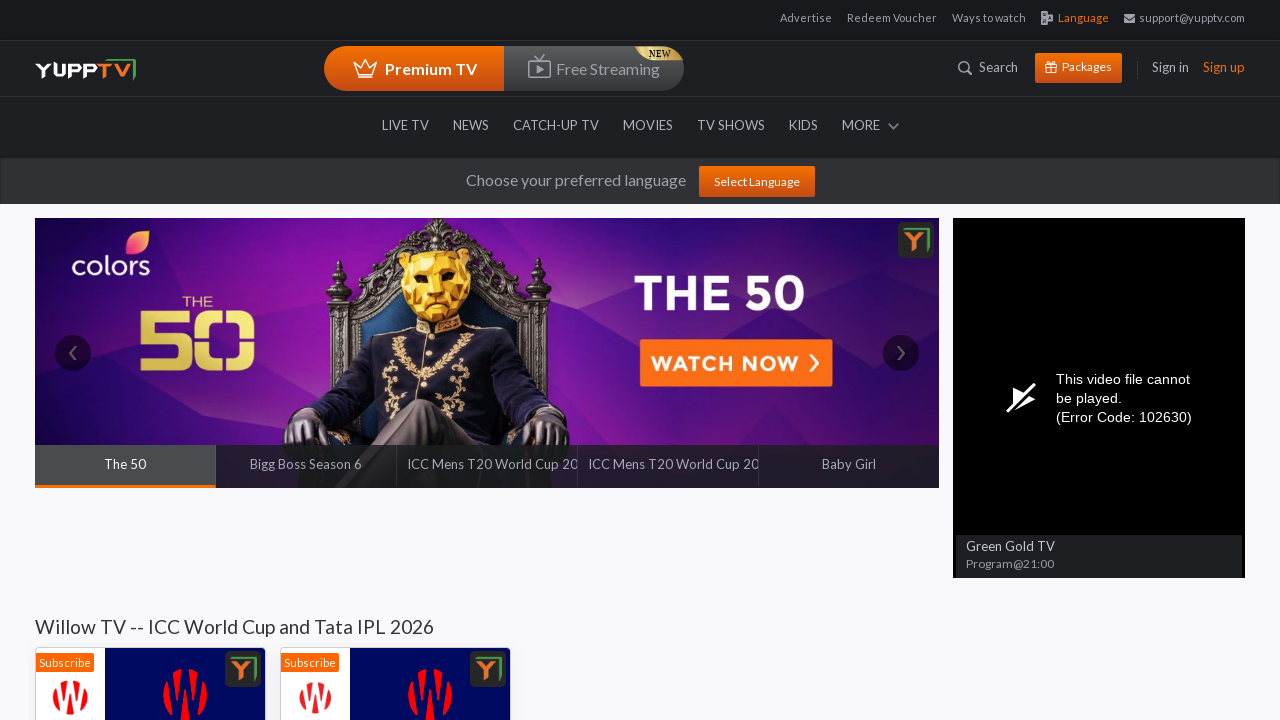